Tests clearing the complete state of all items by checking and unchecking the toggle all

Starting URL: https://demo.playwright.dev/todomvc

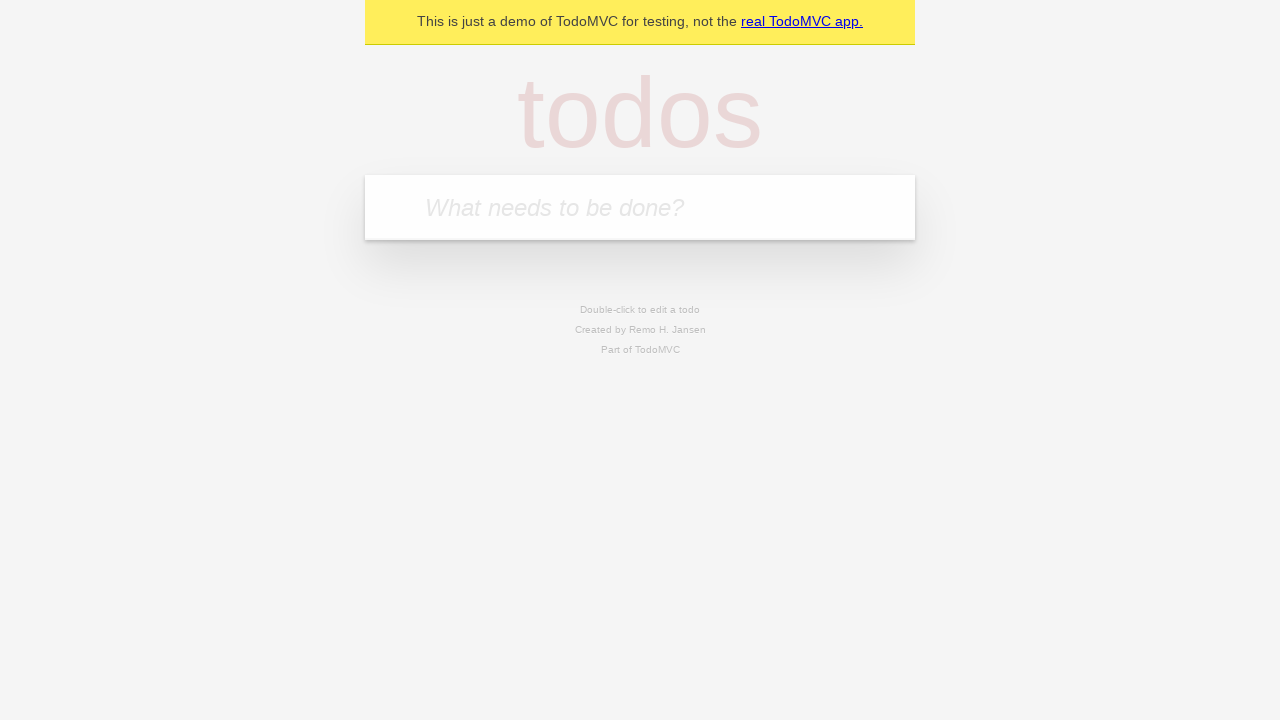

Filled todo input with 'buy some cheese' on internal:attr=[placeholder="What needs to be done?"i]
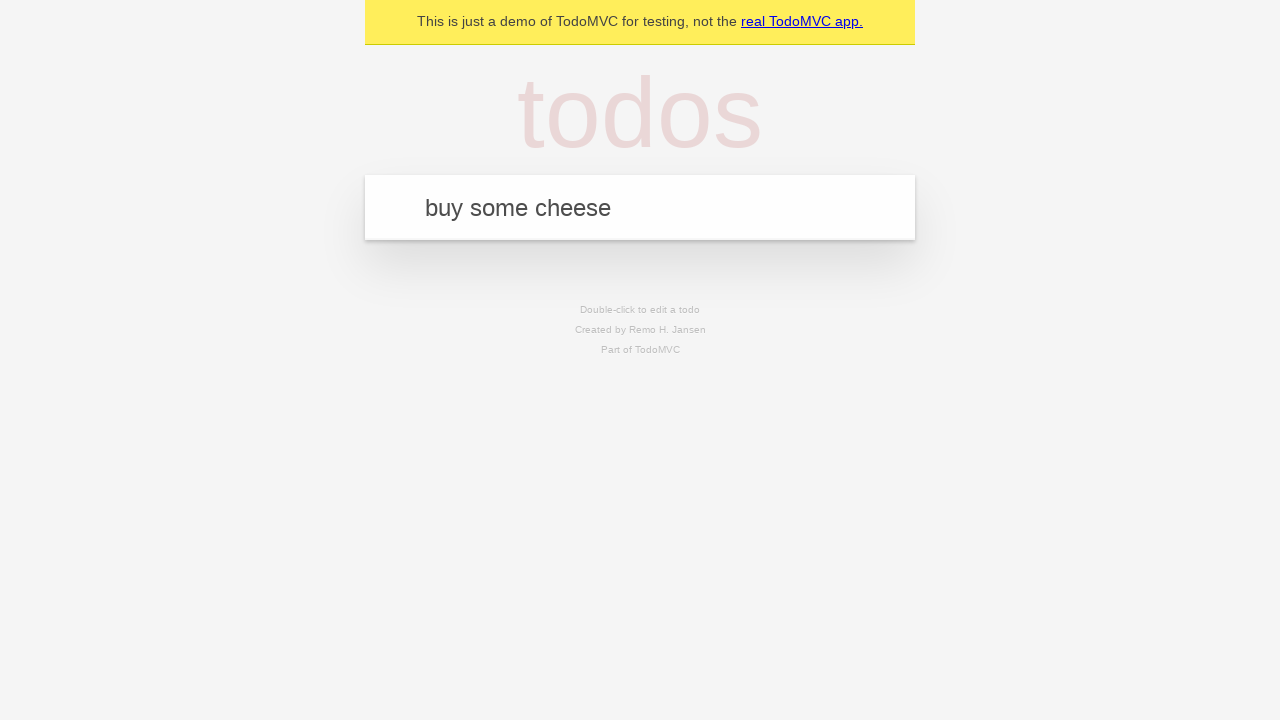

Pressed Enter to create todo item 'buy some cheese' on internal:attr=[placeholder="What needs to be done?"i]
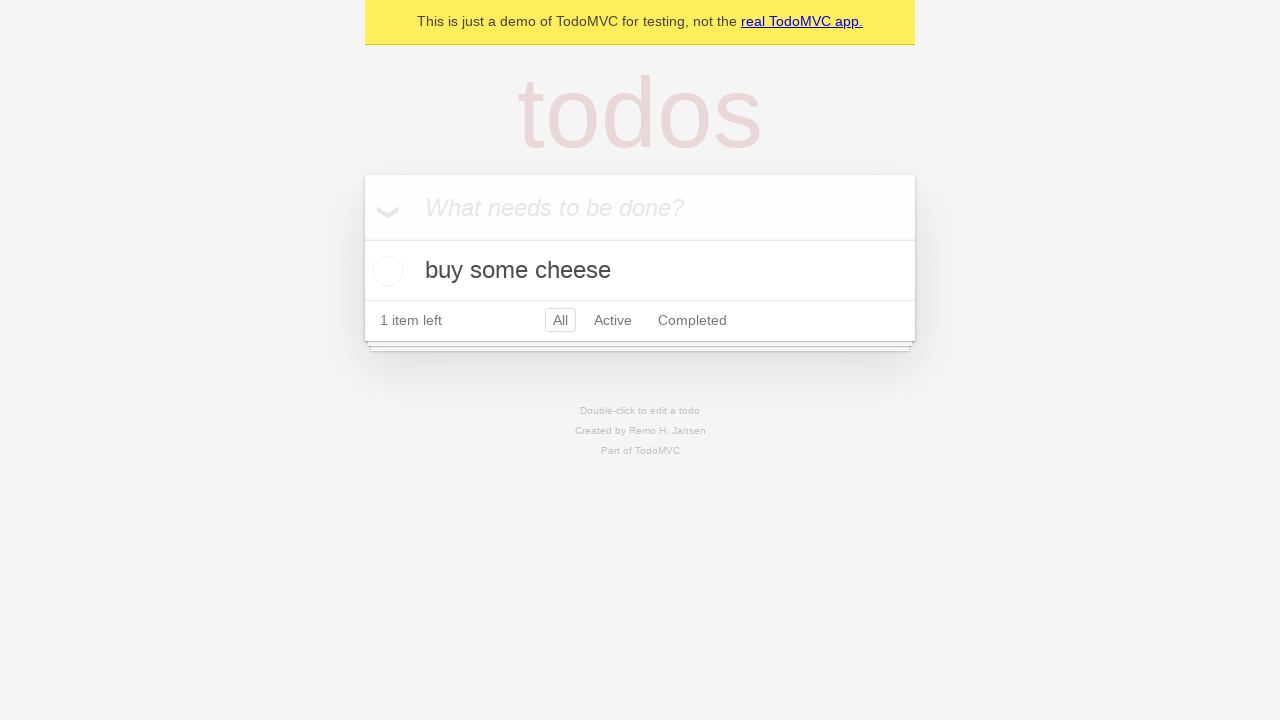

Filled todo input with 'feed the cat' on internal:attr=[placeholder="What needs to be done?"i]
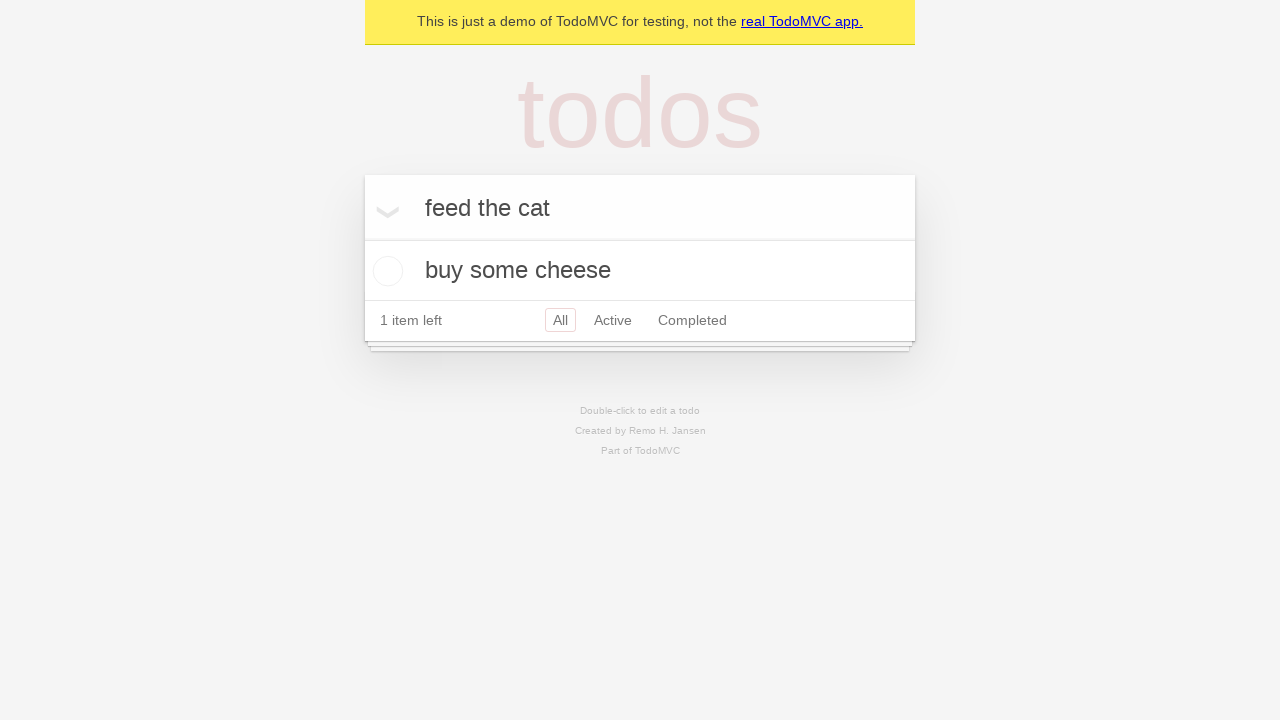

Pressed Enter to create todo item 'feed the cat' on internal:attr=[placeholder="What needs to be done?"i]
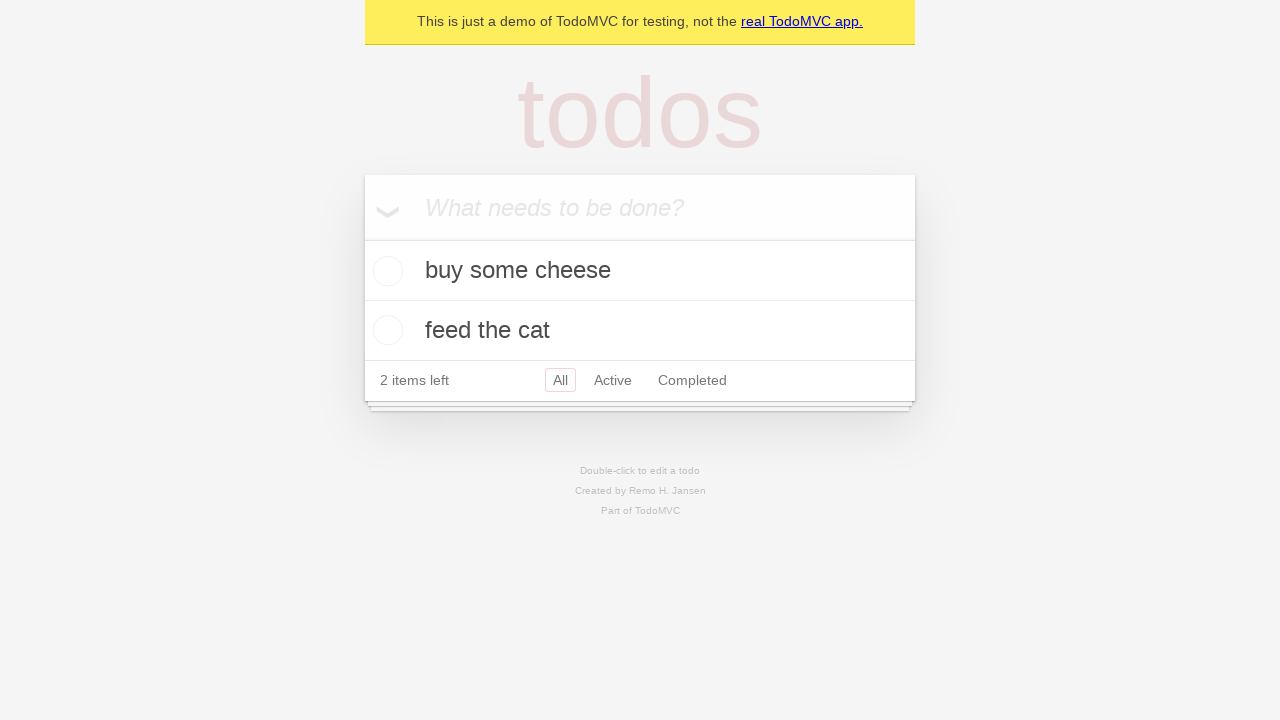

Filled todo input with 'book a doctors appointment' on internal:attr=[placeholder="What needs to be done?"i]
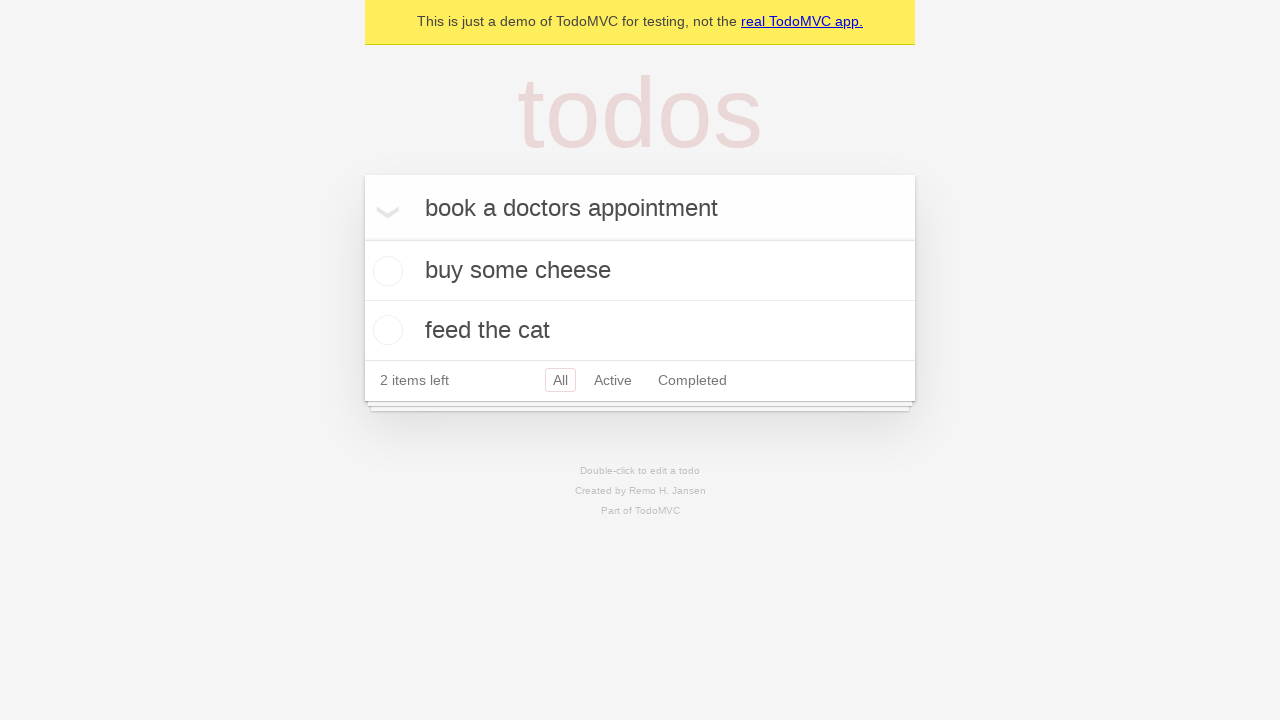

Pressed Enter to create todo item 'book a doctors appointment' on internal:attr=[placeholder="What needs to be done?"i]
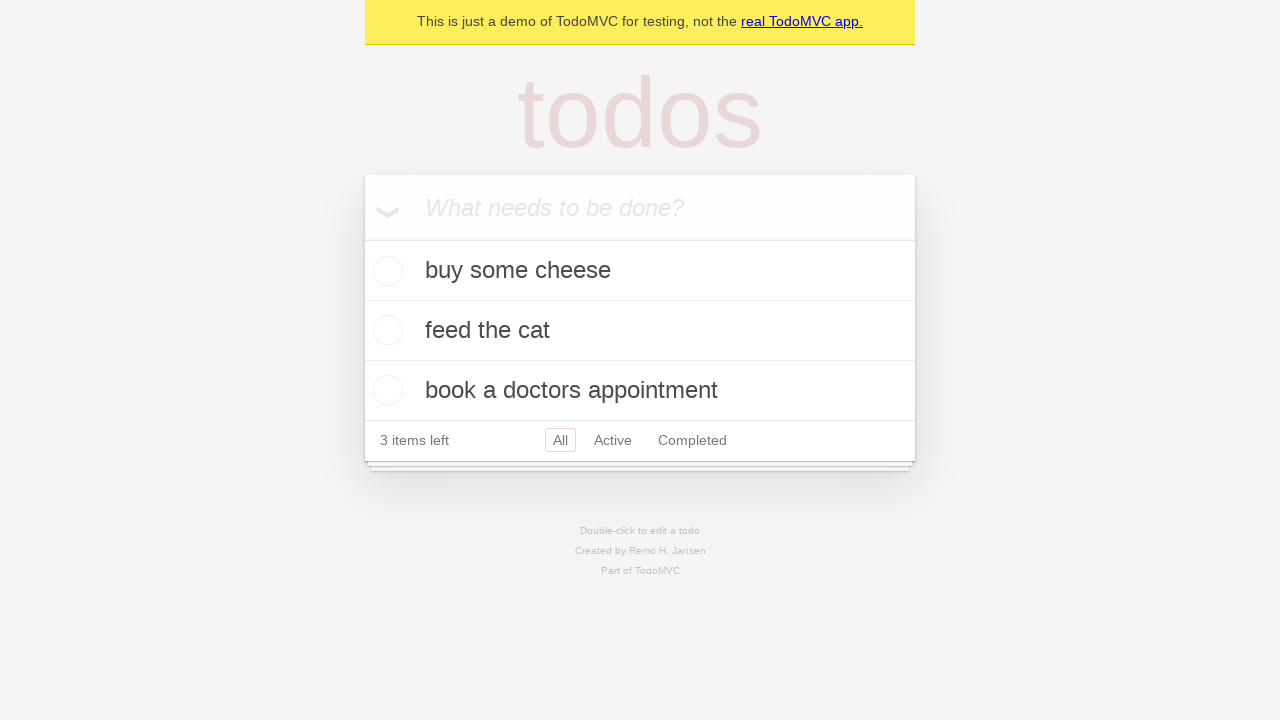

Clicked toggle all checkbox to mark all items as complete at (362, 238) on internal:label="Mark all as complete"i
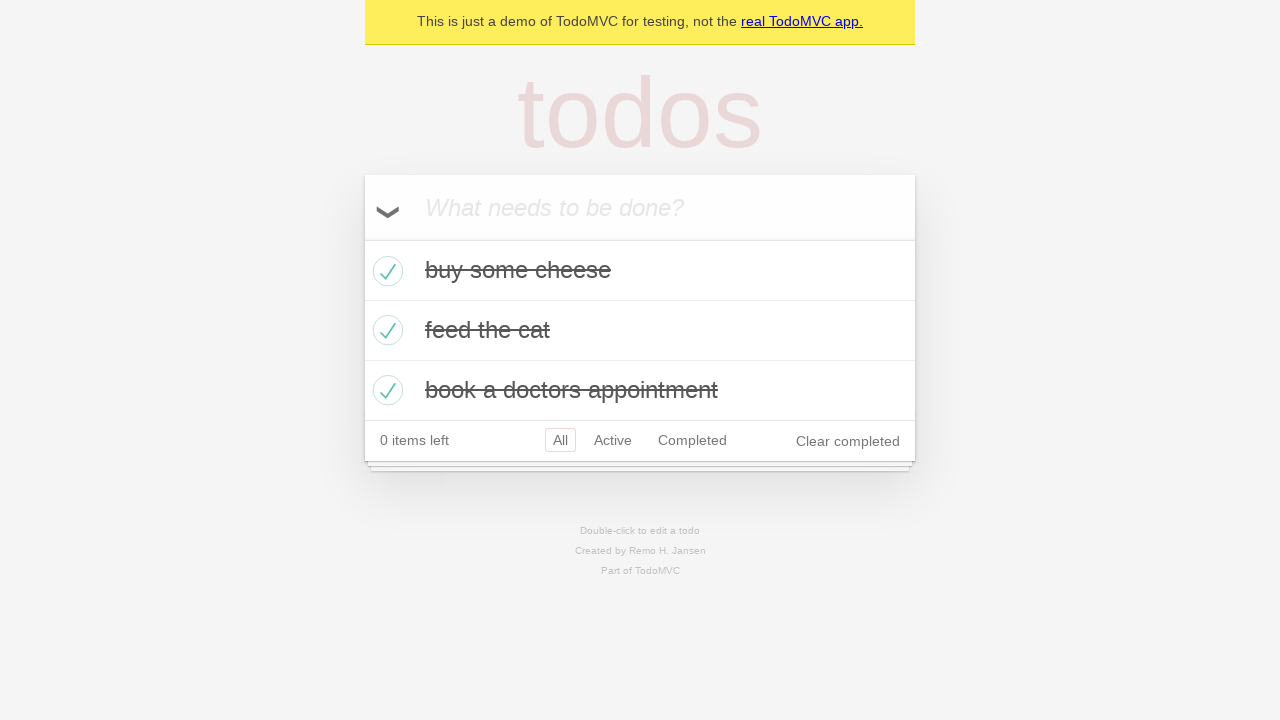

Unchecked toggle all checkbox to clear complete state of all items at (362, 238) on internal:label="Mark all as complete"i
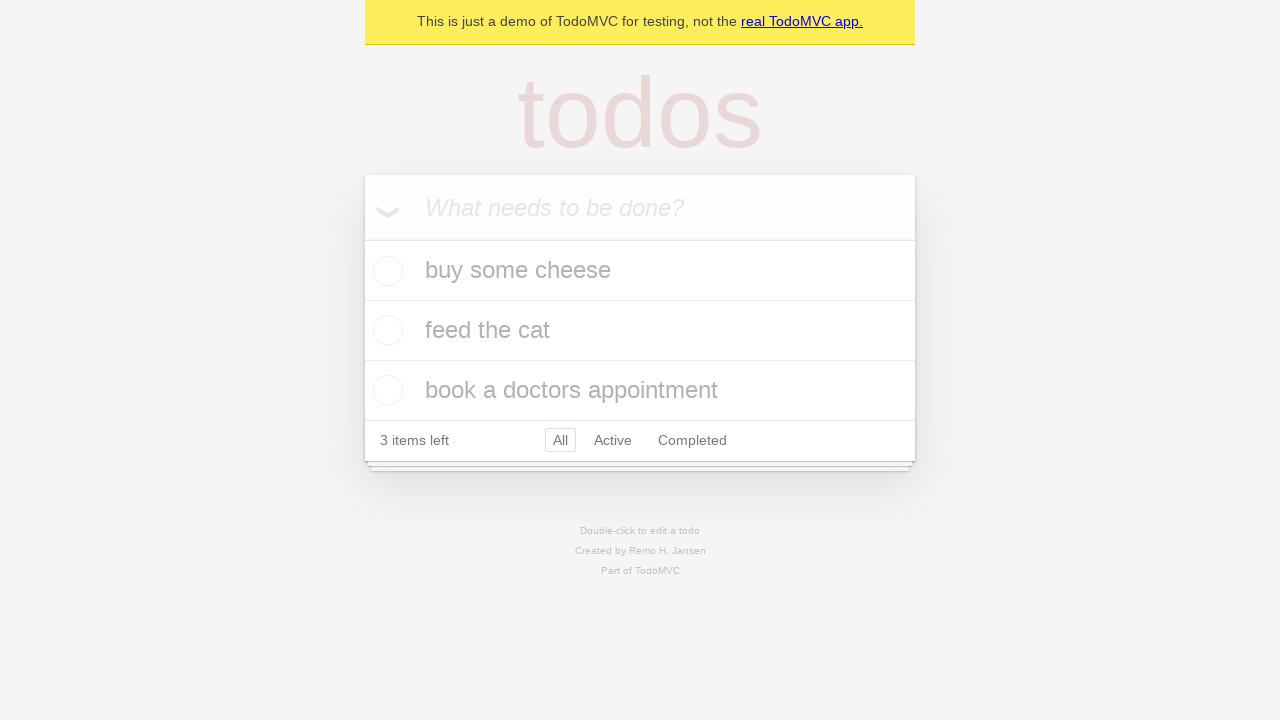

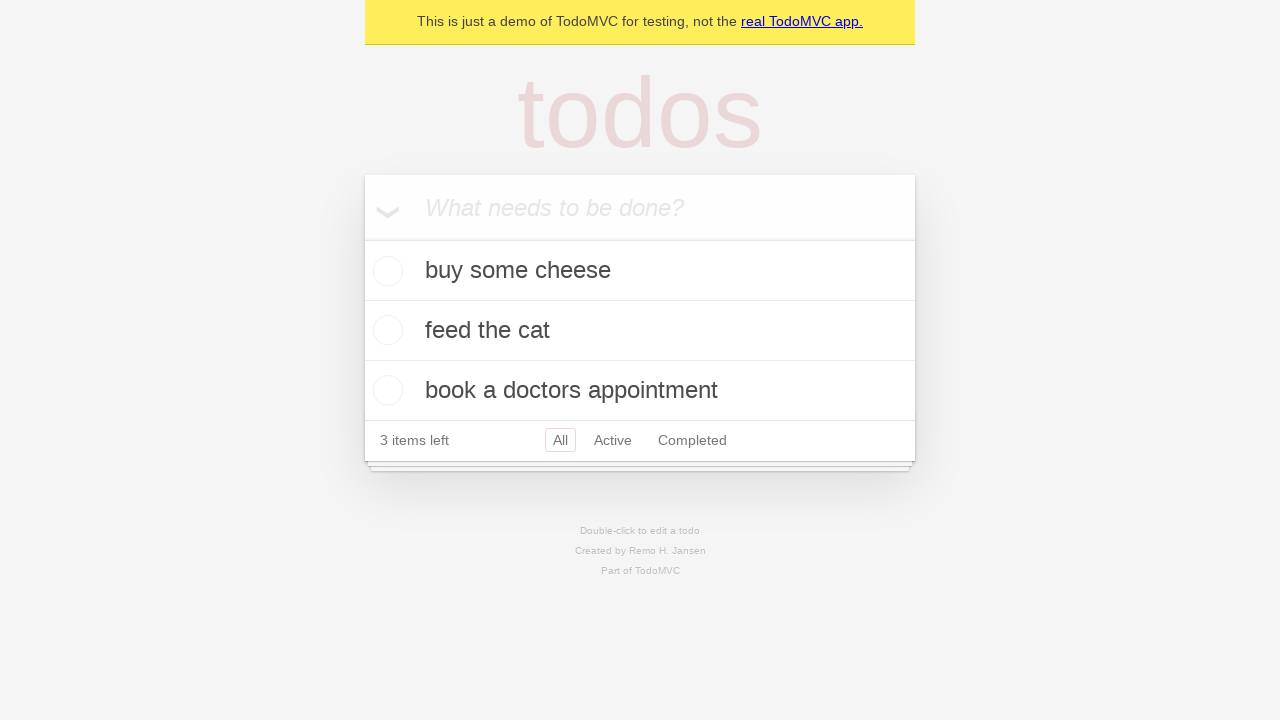